Navigates to the Y Combinator website and verifies that the page title is correctly loaded

Starting URL: https://www.ycombinator.com/

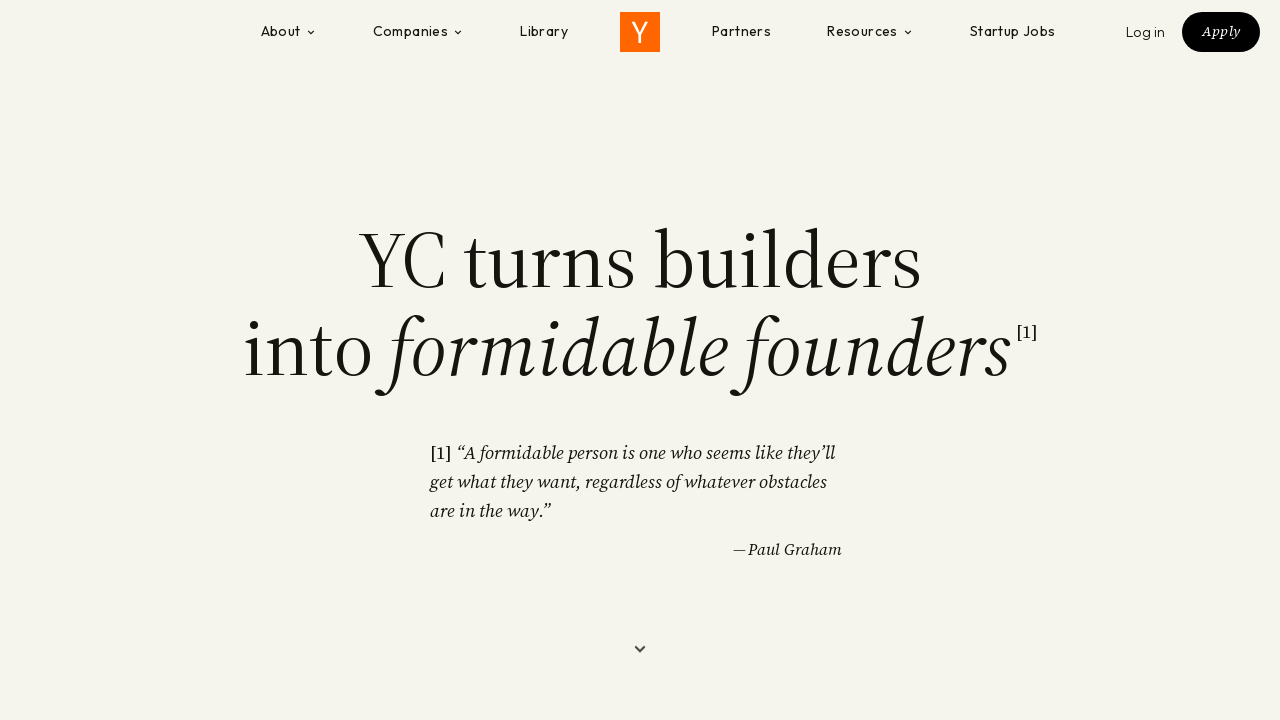

Retrieved page title
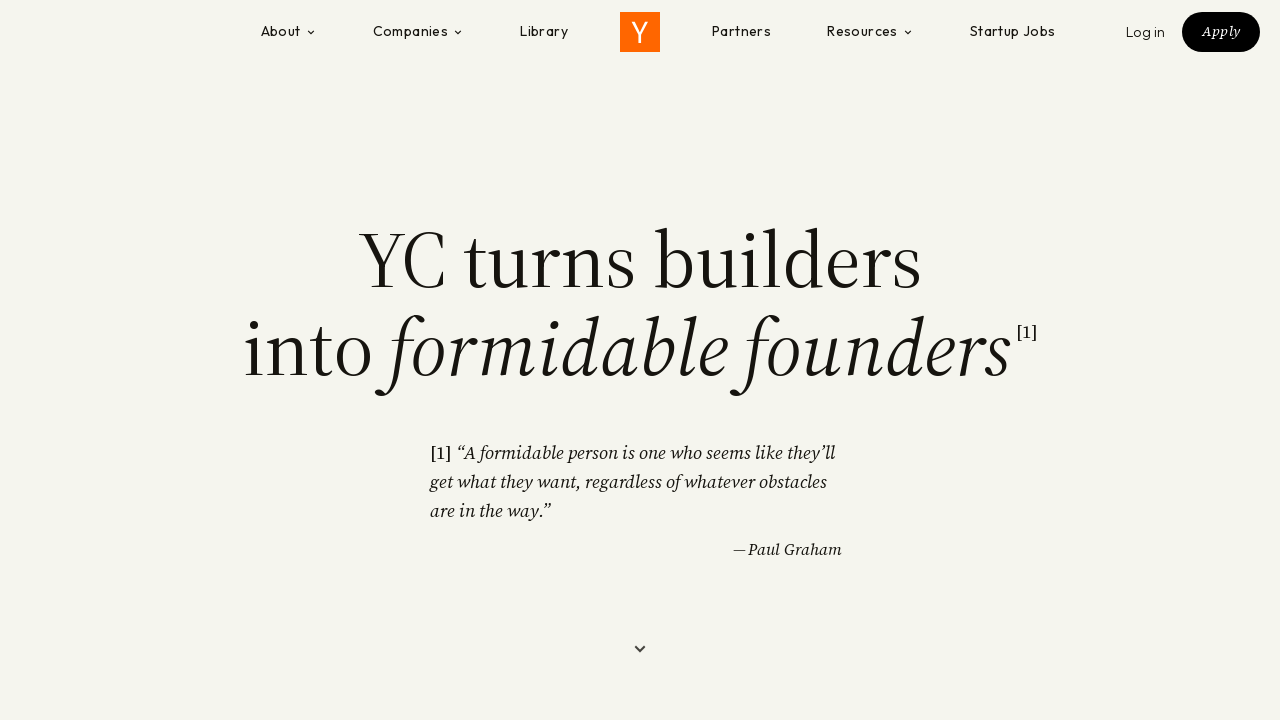

Verified page title is 'Y Combinator'
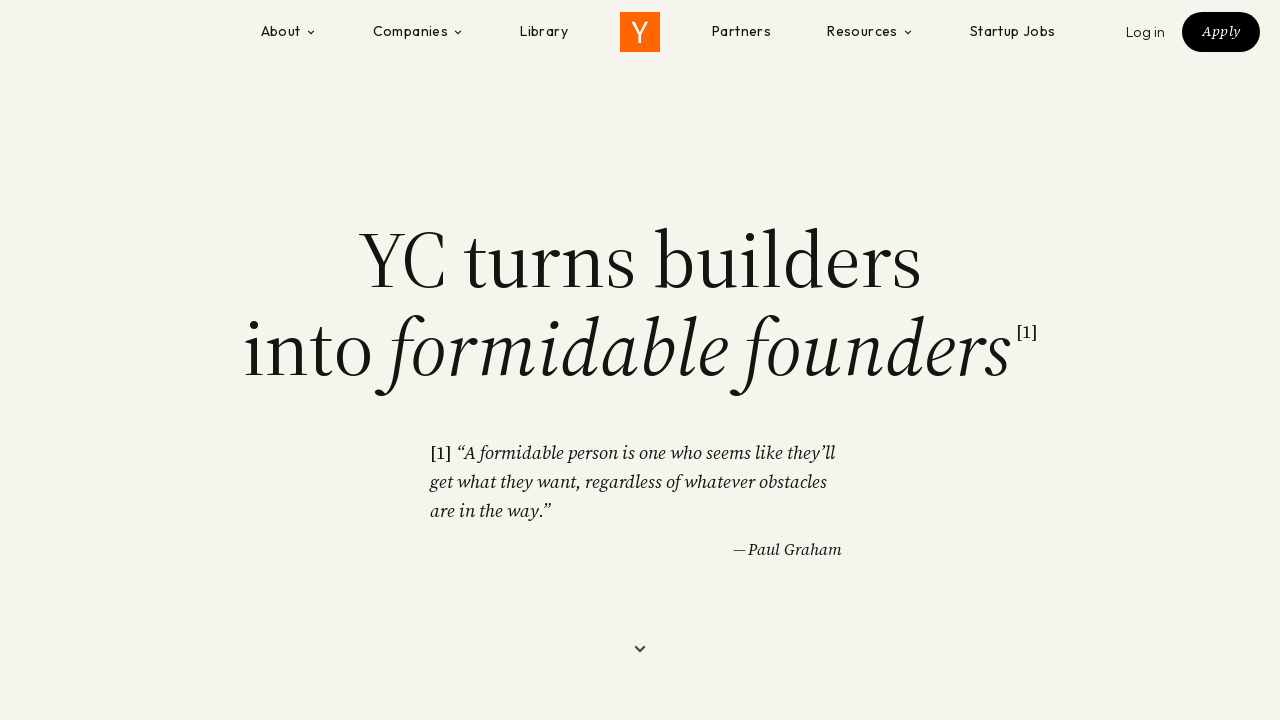

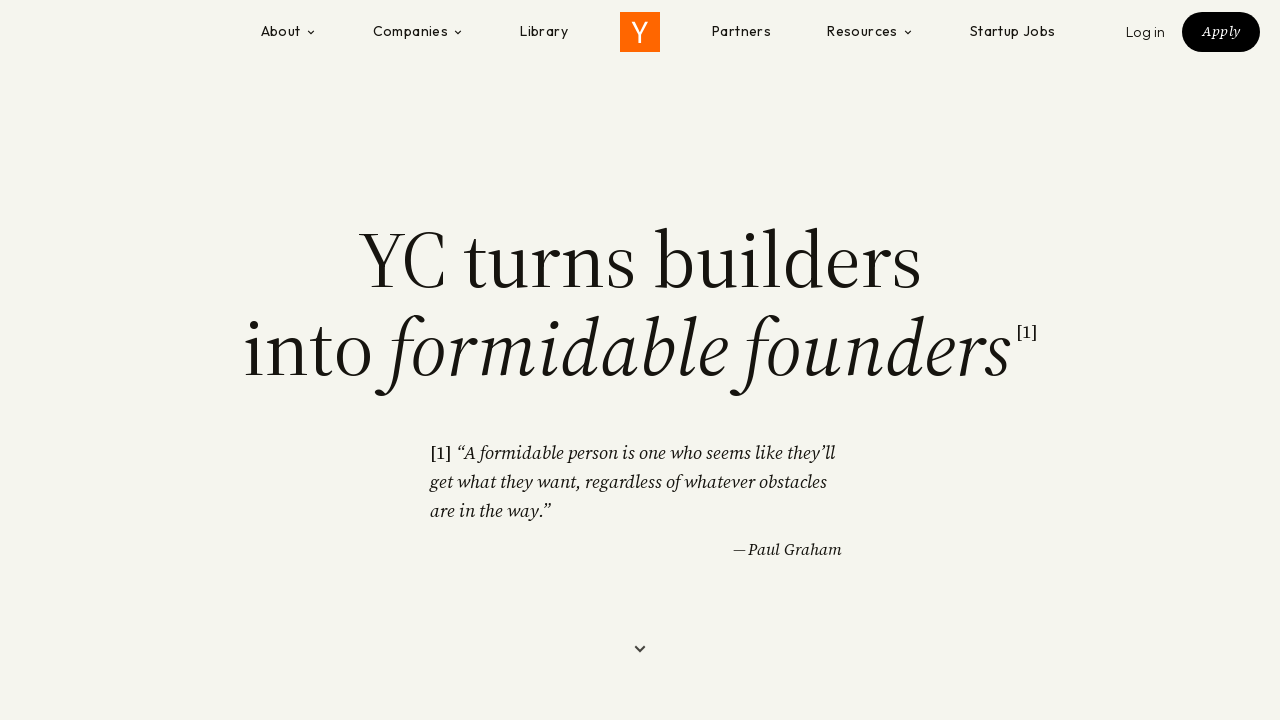